Tests navigating to Browse Languages and clicking on languages starting with numbers

Starting URL: http://www.99-bottles-of-beer.net/

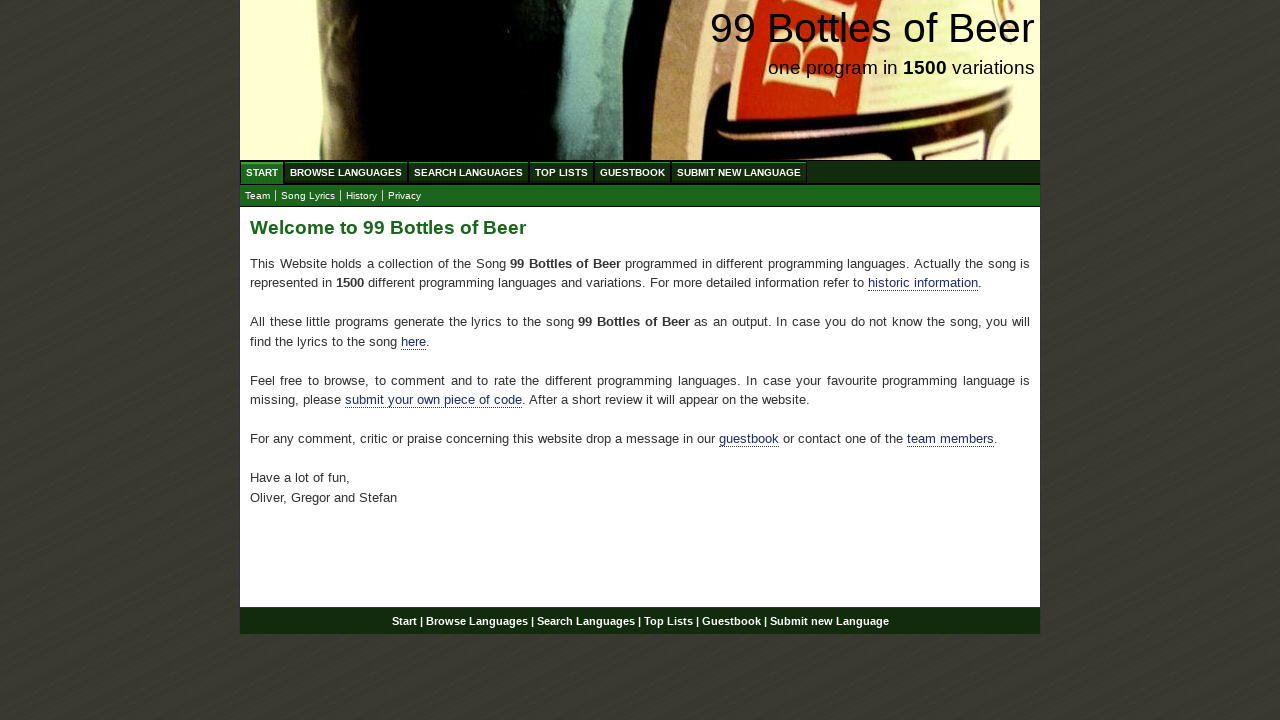

Clicked on Browse Languages menu at (346, 172) on xpath=//ul[@id='menu']/li/a[@href='/abc.html']
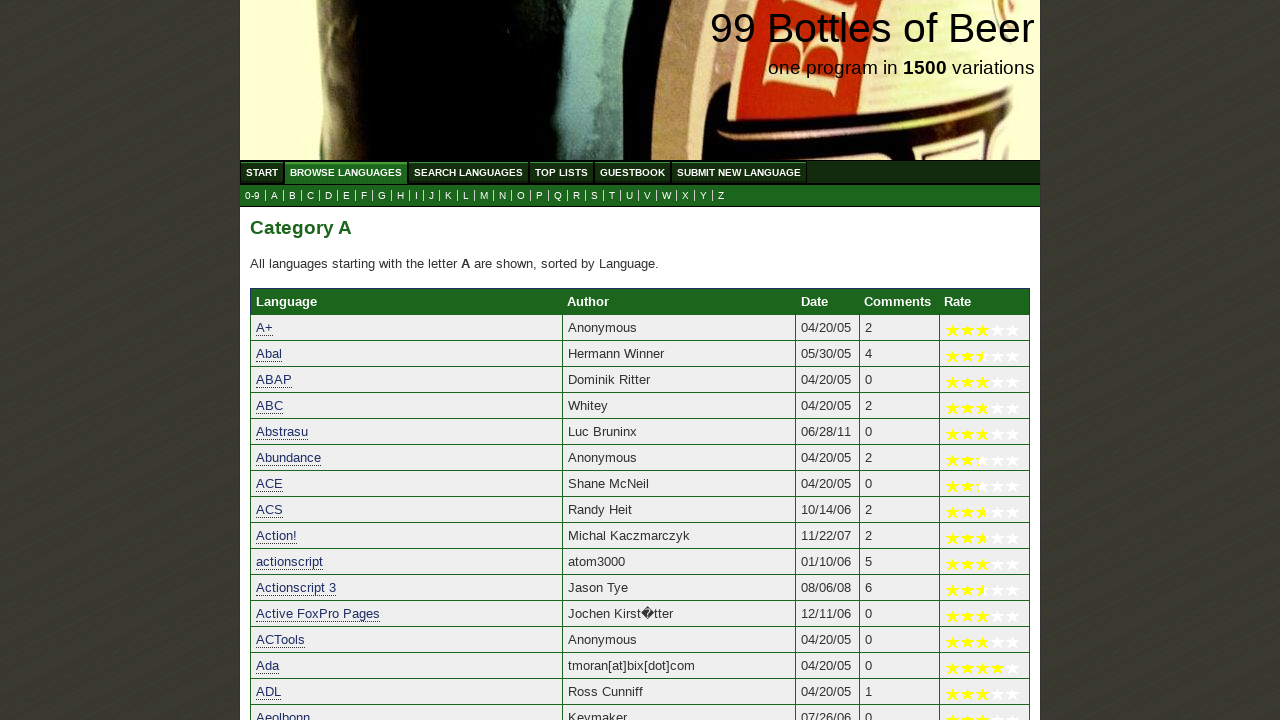

Clicked on 0-9 languages link at (252, 196) on xpath=//a[@href='0.html']
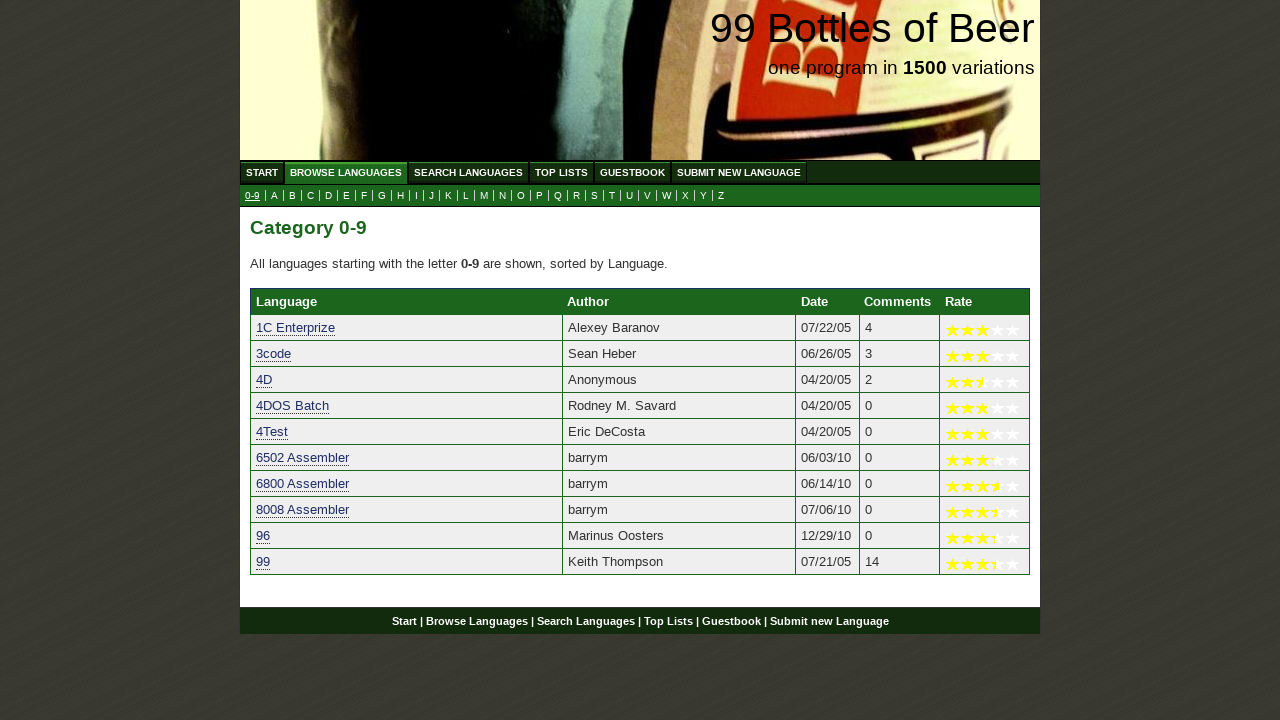

Language links loaded for 0-9 category
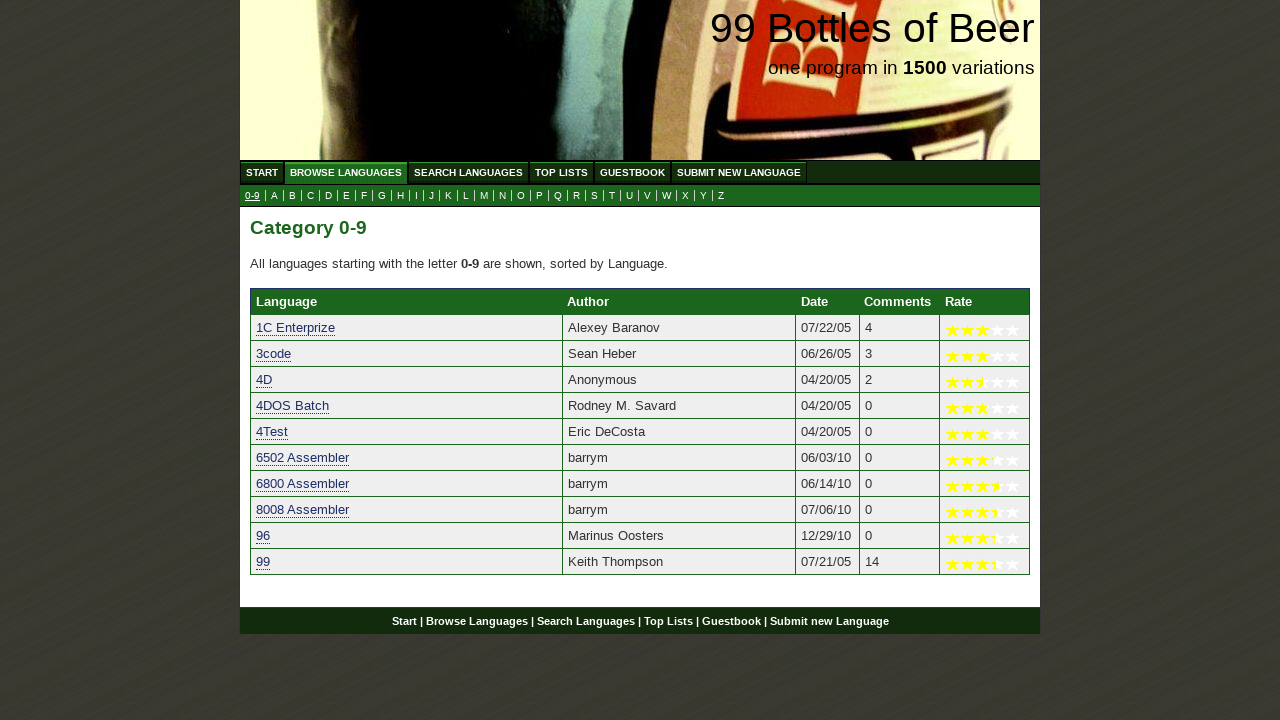

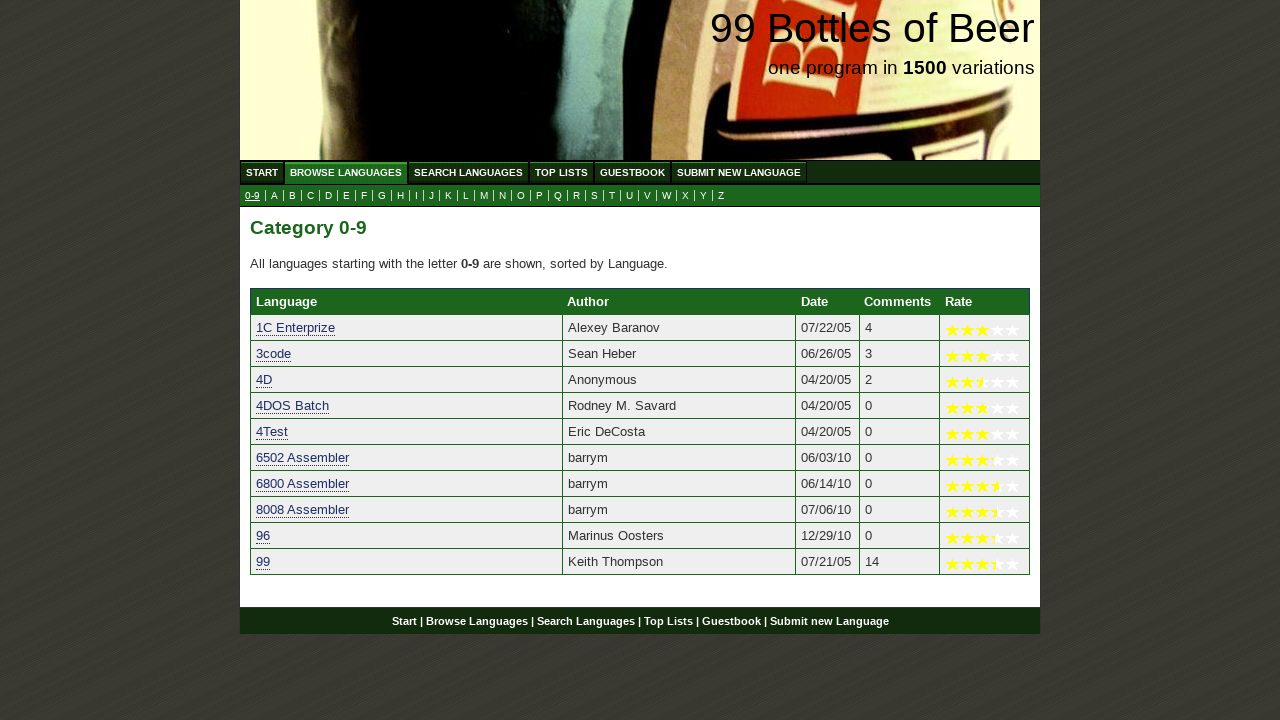